Tests filling out a contact sales form by selecting options from multiple dropdown menus for number of employees and country

Starting URL: https://www.orangehrm.com/en/contact-sales

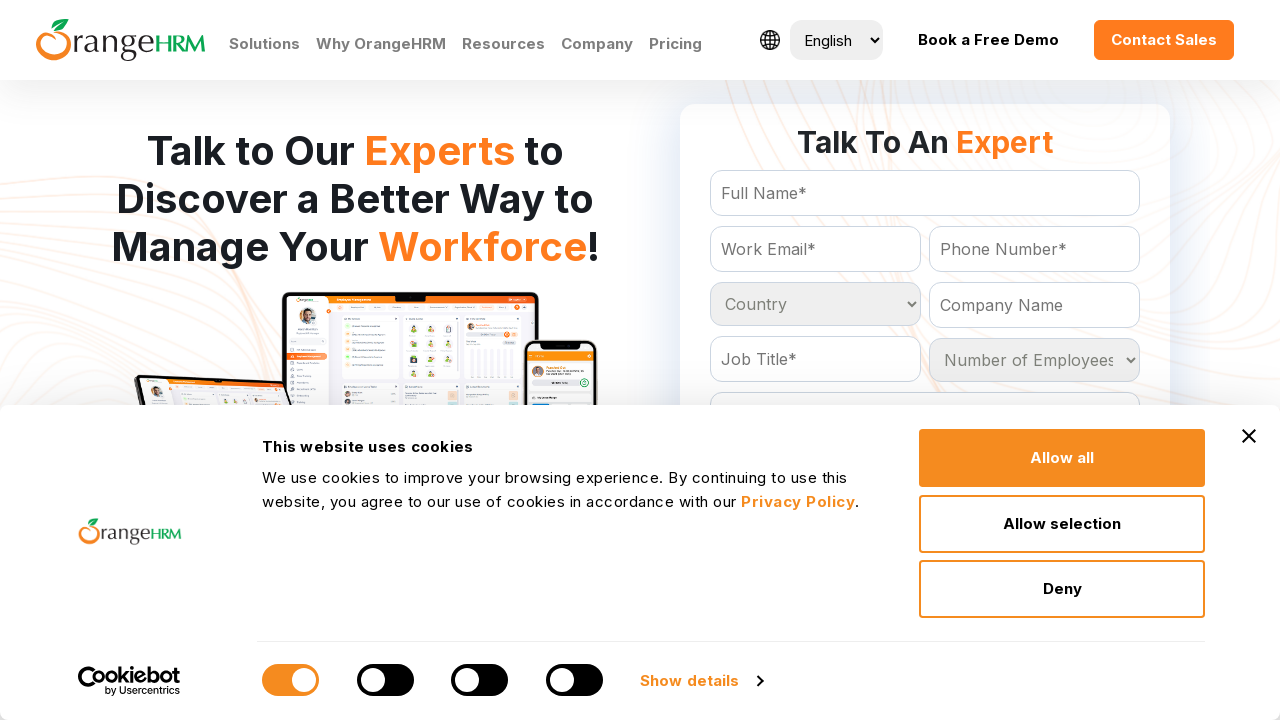

Selected '200 - 1,000' from number of employees dropdown on select[name='NoOfEmployees']
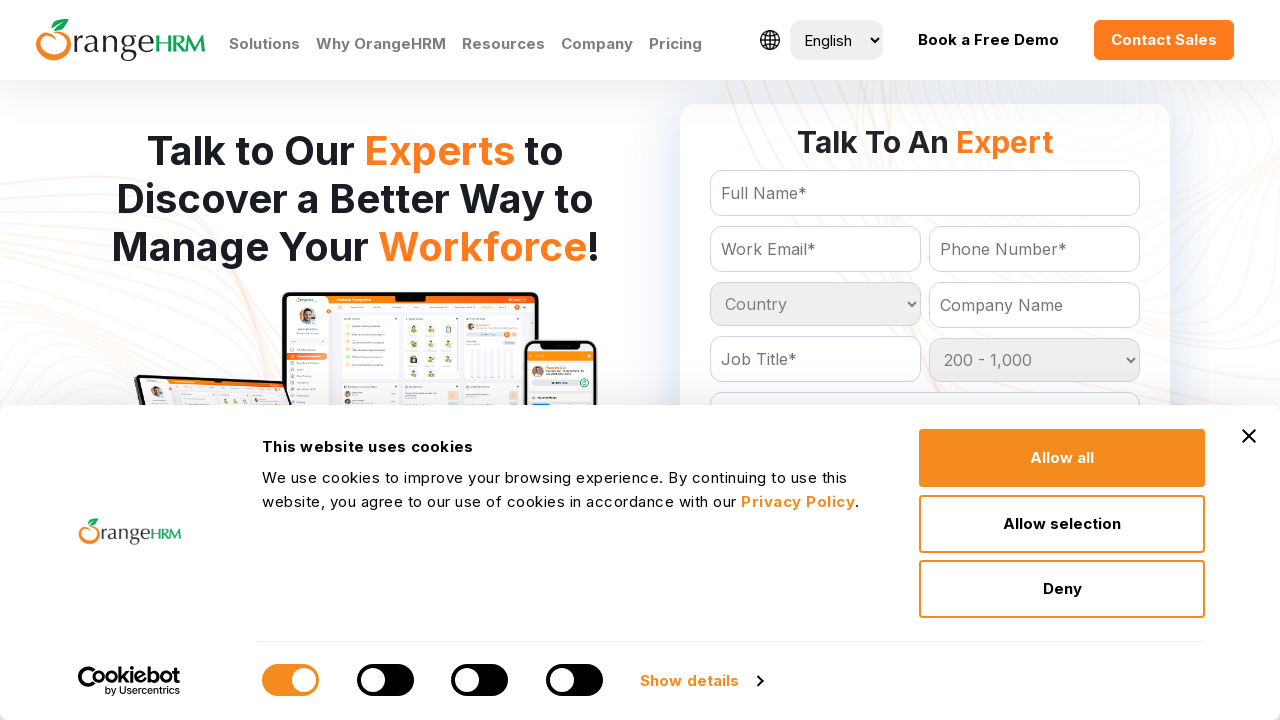

Selected 'Guatemala' from country dropdown on select[name='Country']
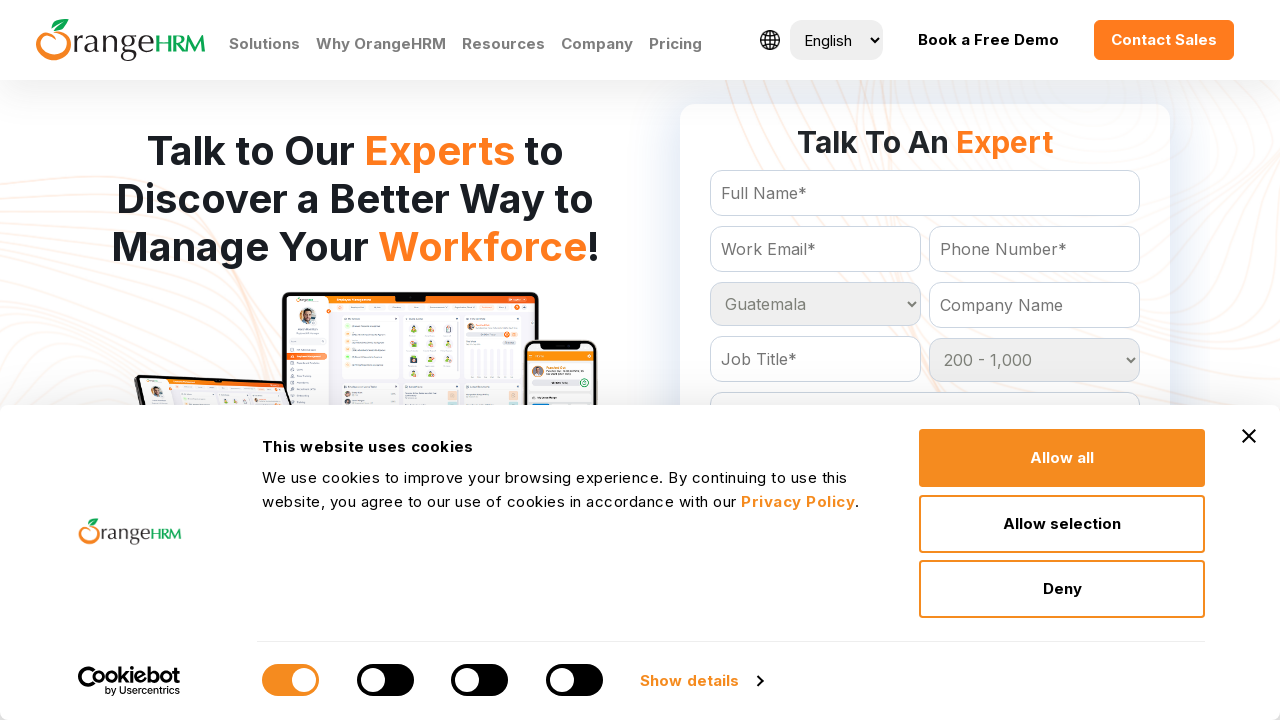

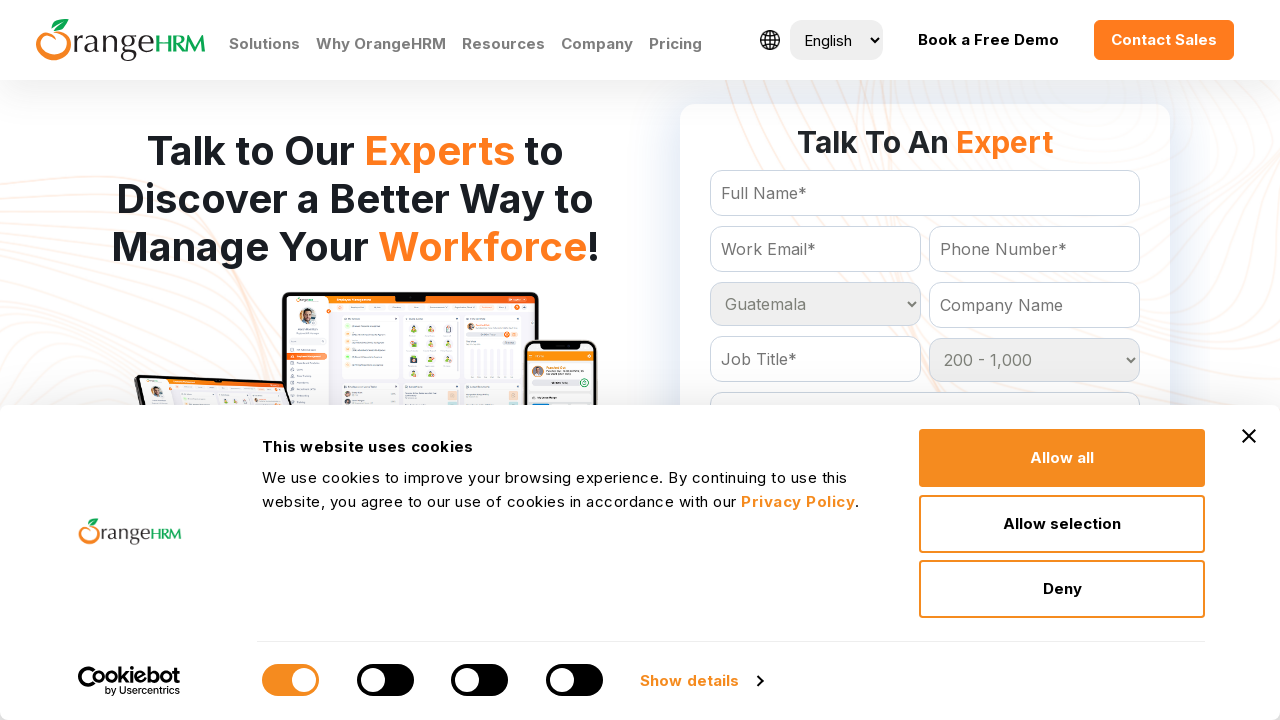